Tests modal dialog functionality by opening and closing both small and large modal dialogs on the DemoQA website

Starting URL: https://demoqa.com/modal-dialogs

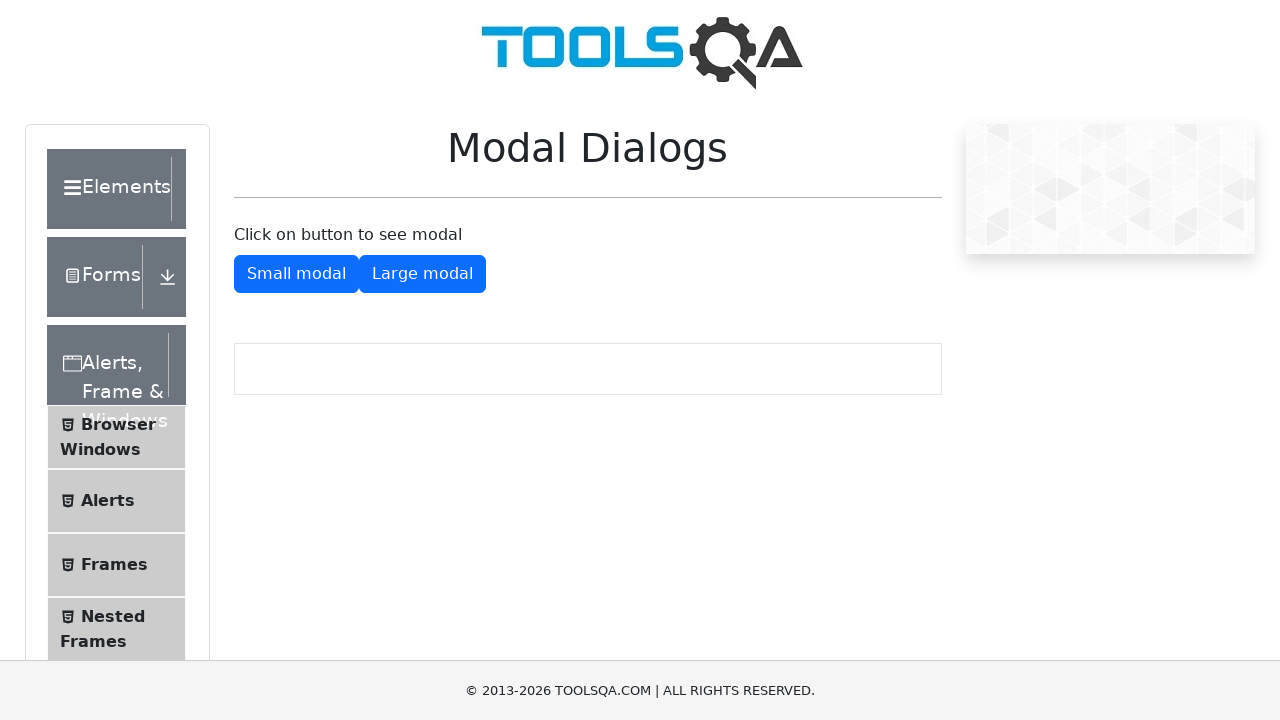

Clicked 'Small modal' button to open small modal dialog at (296, 274) on xpath=//button[normalize-space()='Small modal']
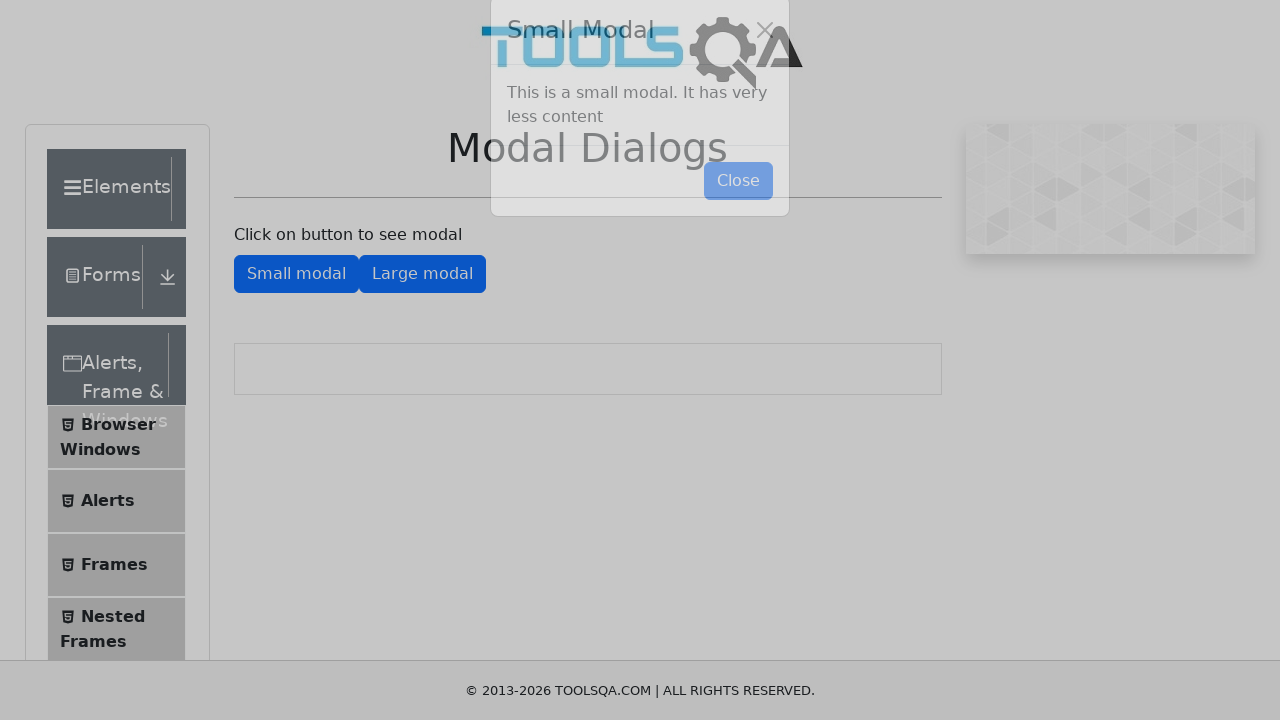

Small modal dialog appeared and close button was found
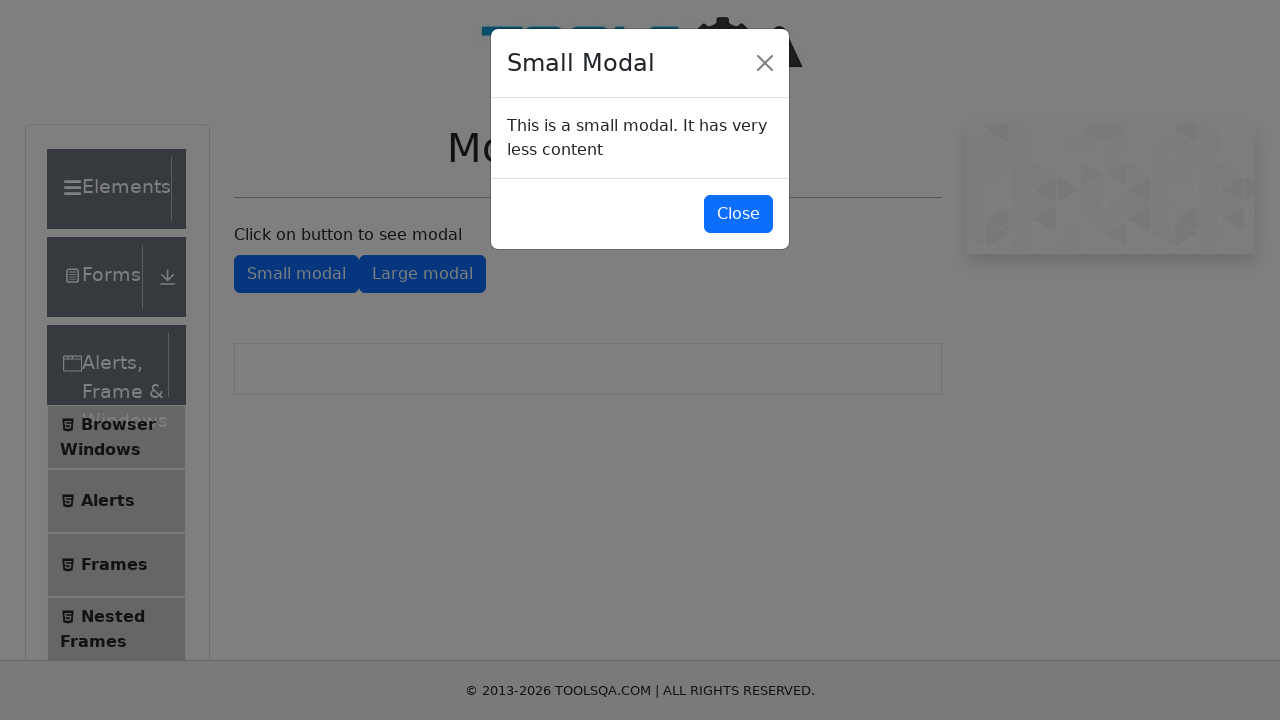

Clicked close button to close small modal dialog at (738, 214) on #closeSmallModal
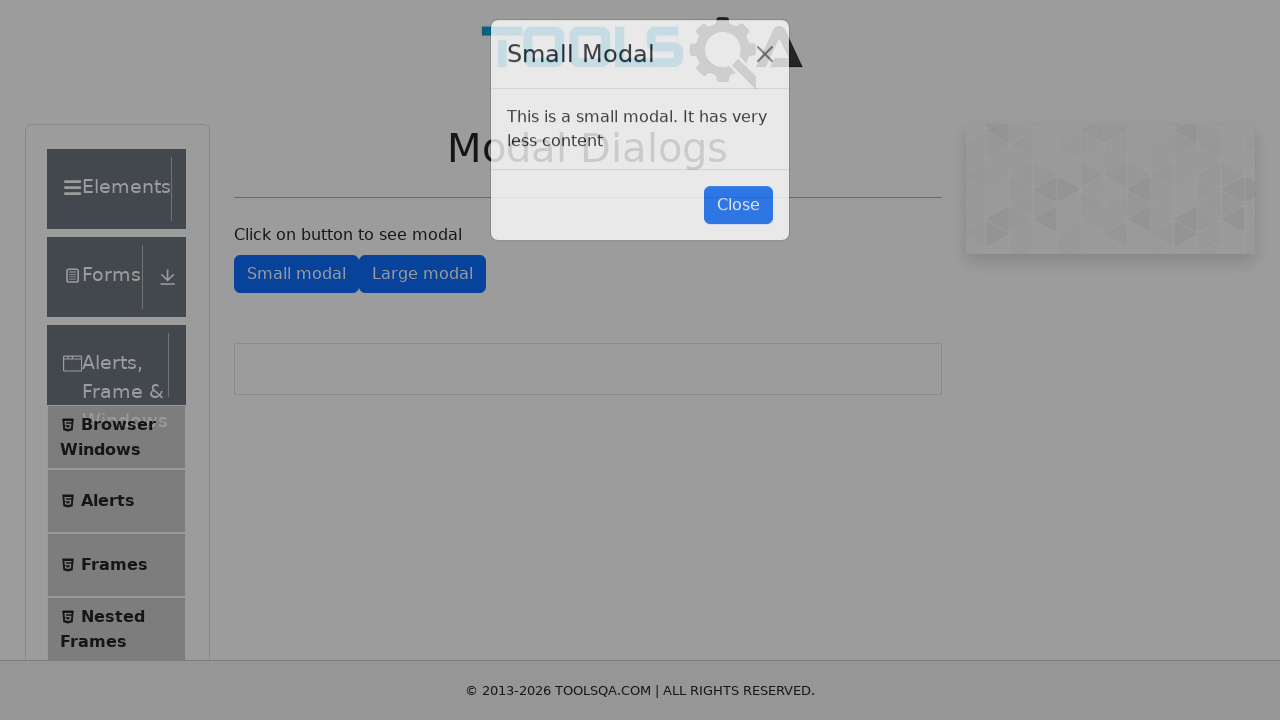

Clicked 'Large modal' button to open large modal dialog at (422, 274) on xpath=//button[normalize-space()='Large modal']
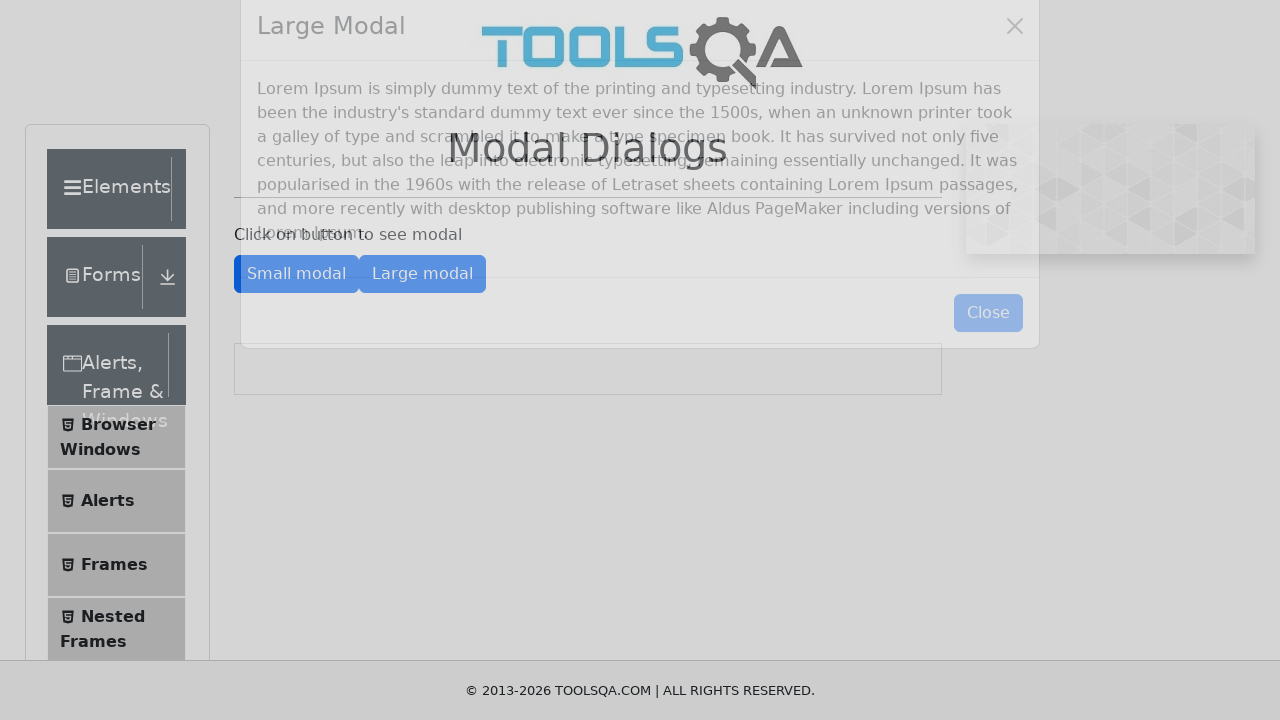

Clicked 'Close' button to close large modal dialog at (988, 350) on xpath=//button[normalize-space()='Close']
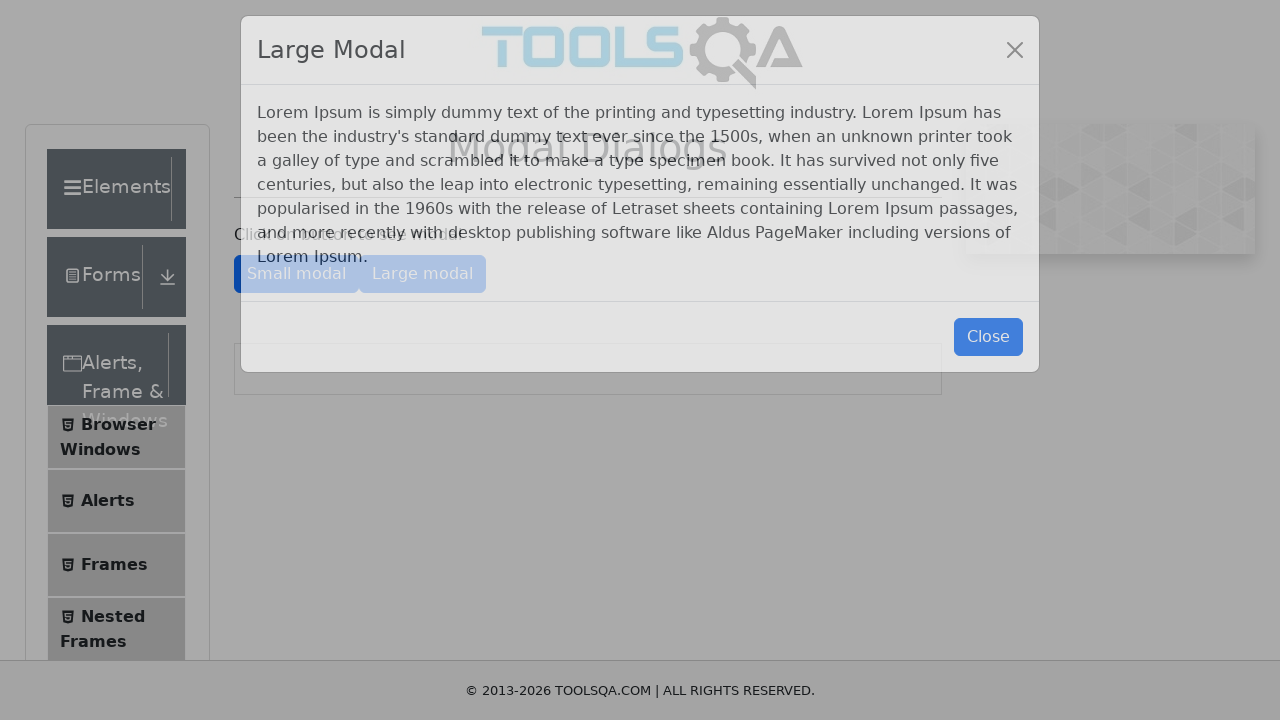

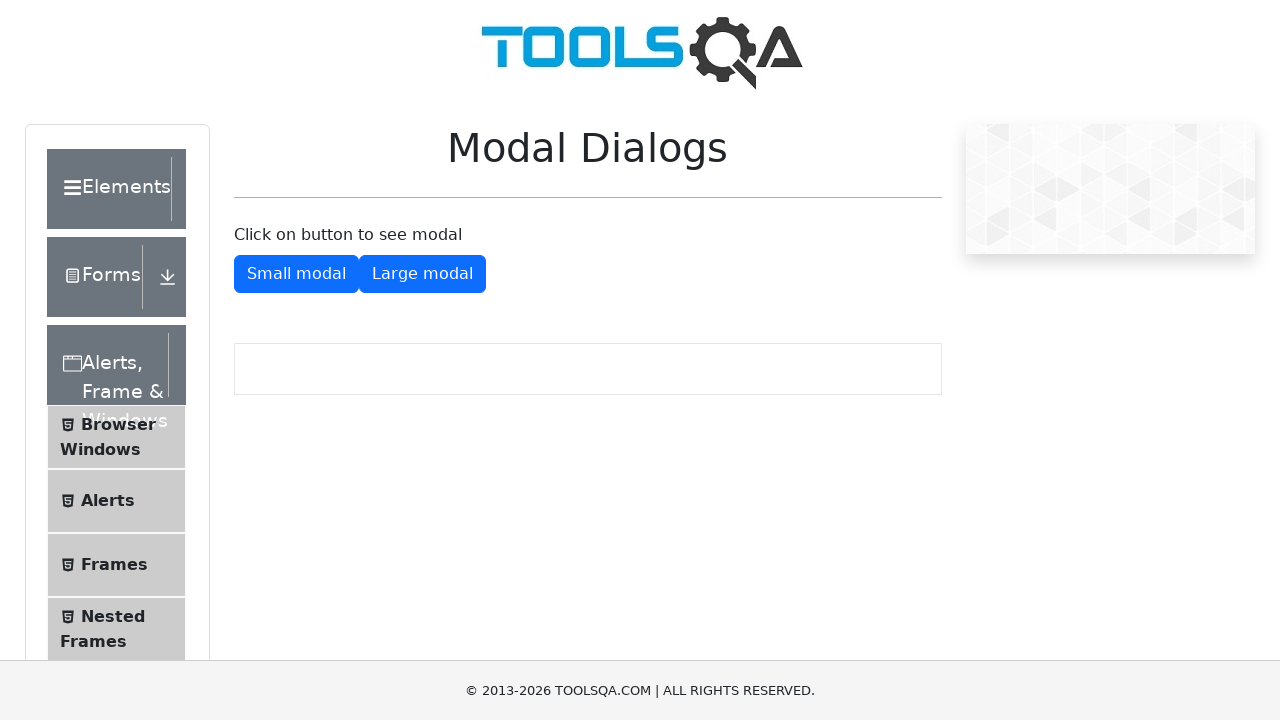